Tests clicking a button to enable a disabled button, then clicking the button once it becomes enabled

Starting URL: http://watir.com/examples/wait.html

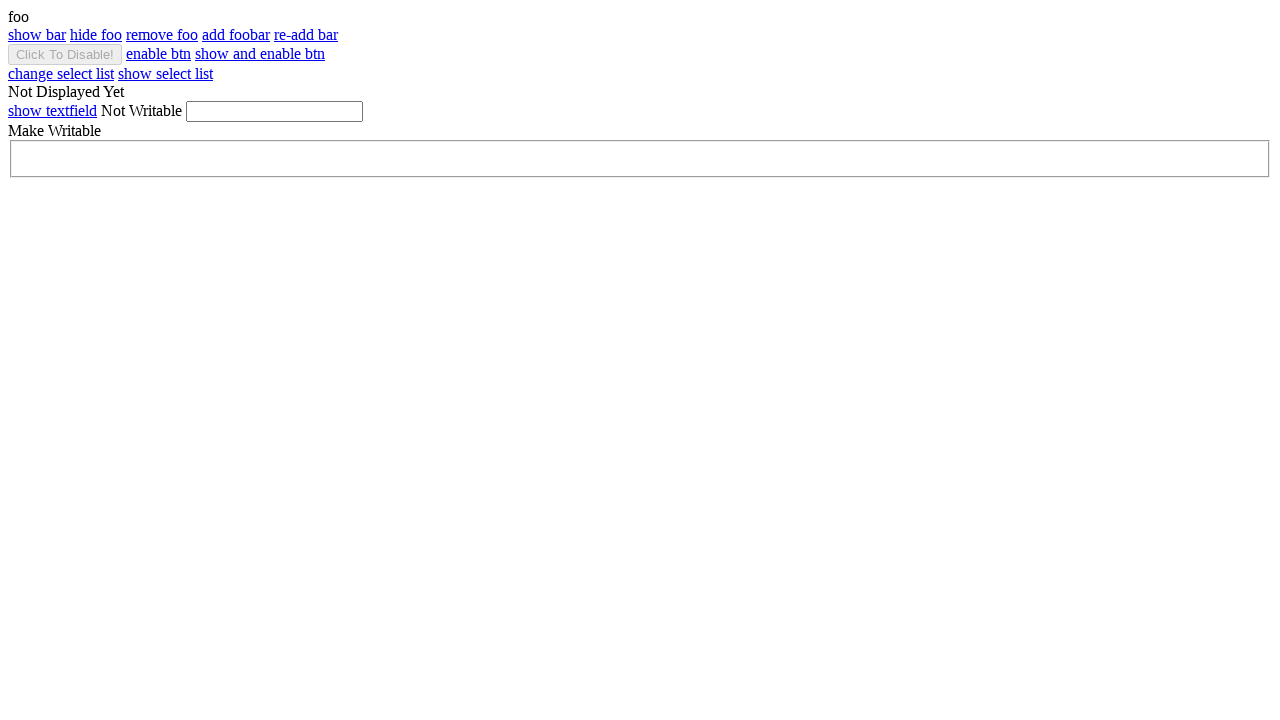

Clicked enable button to enable the disabled button at (158, 54) on #enable_btn
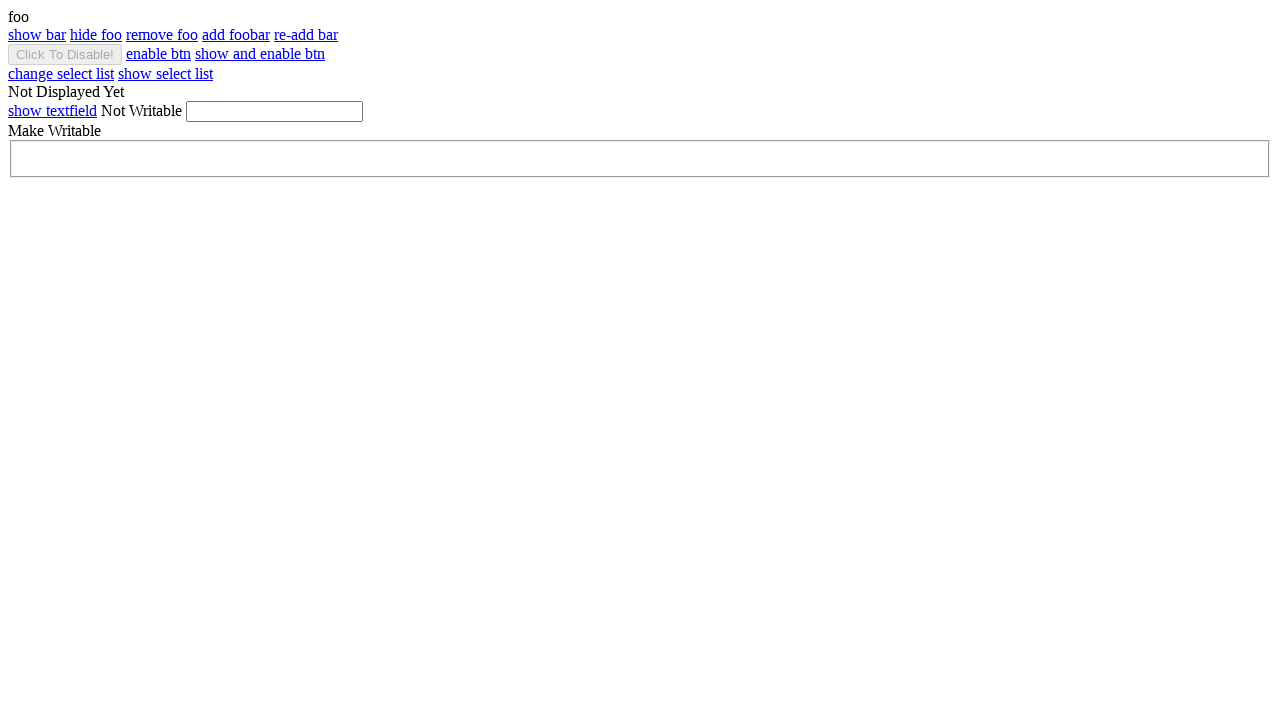

Clicked the button once it became enabled at (65, 54) on #btn
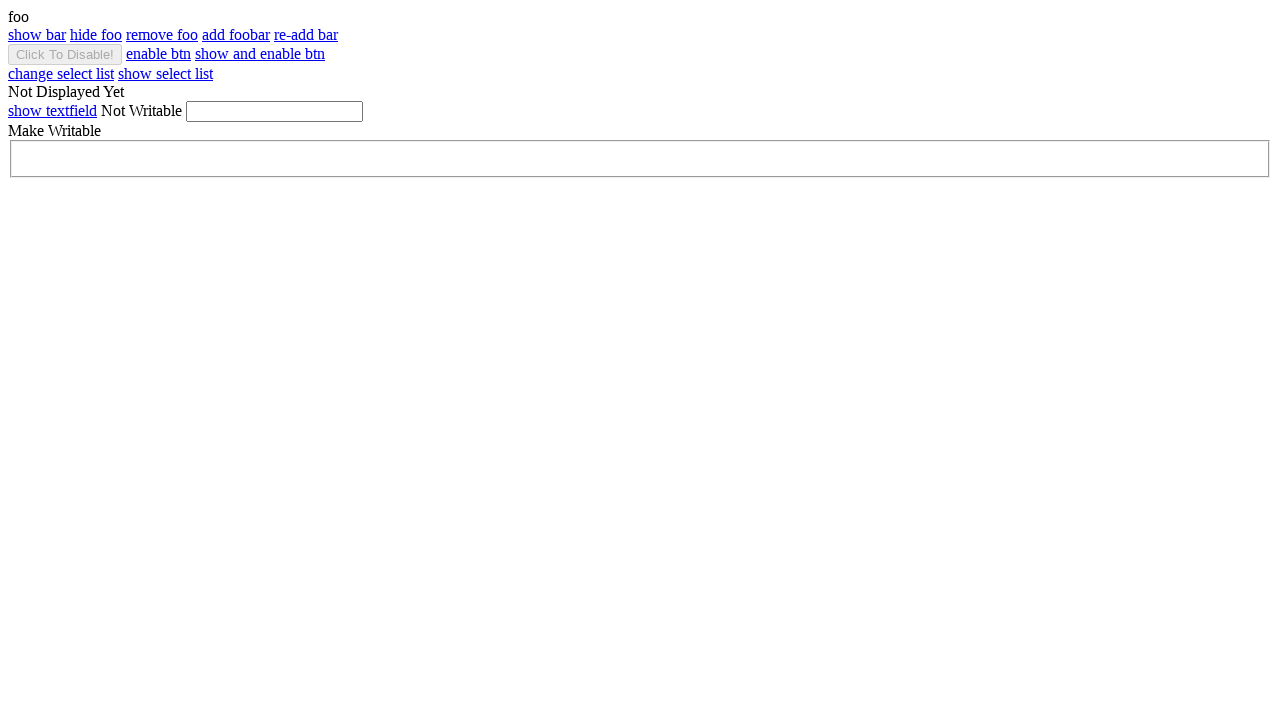

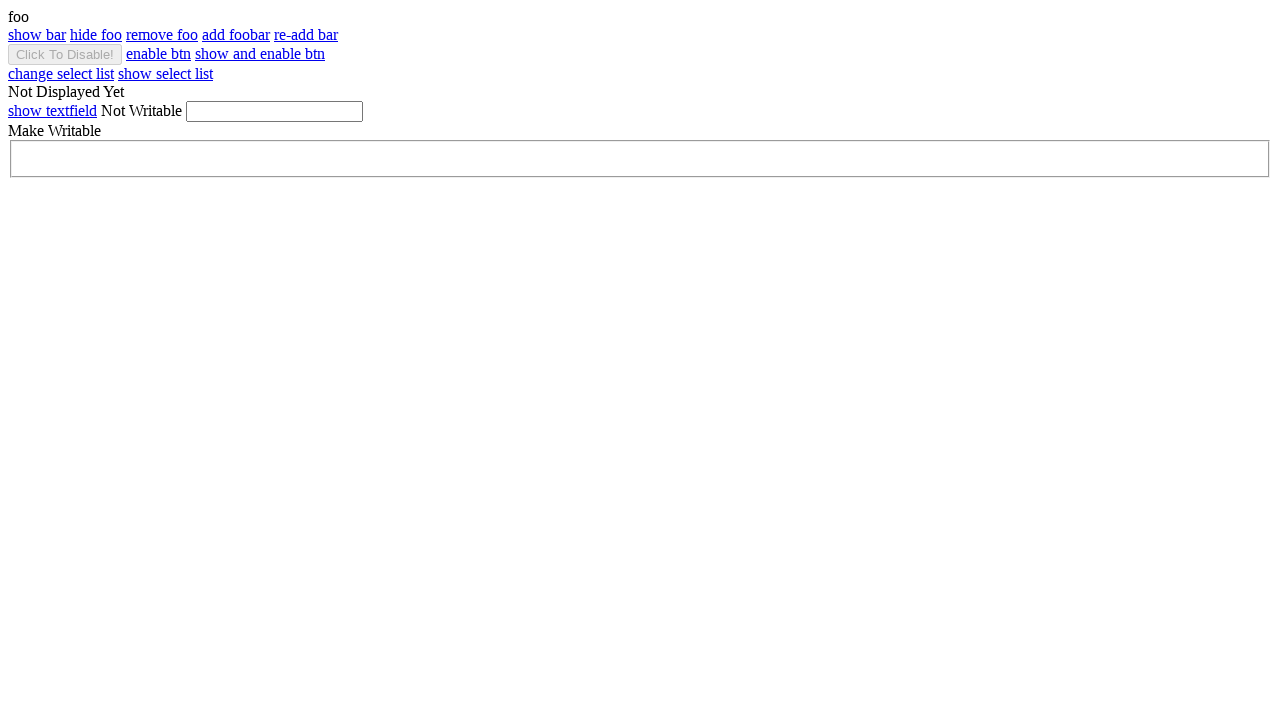